Verifies that clicking the PRODUCT STORE logo from a product page redirects back to the homepage

Starting URL: https://www.demoblaze.com/index.html

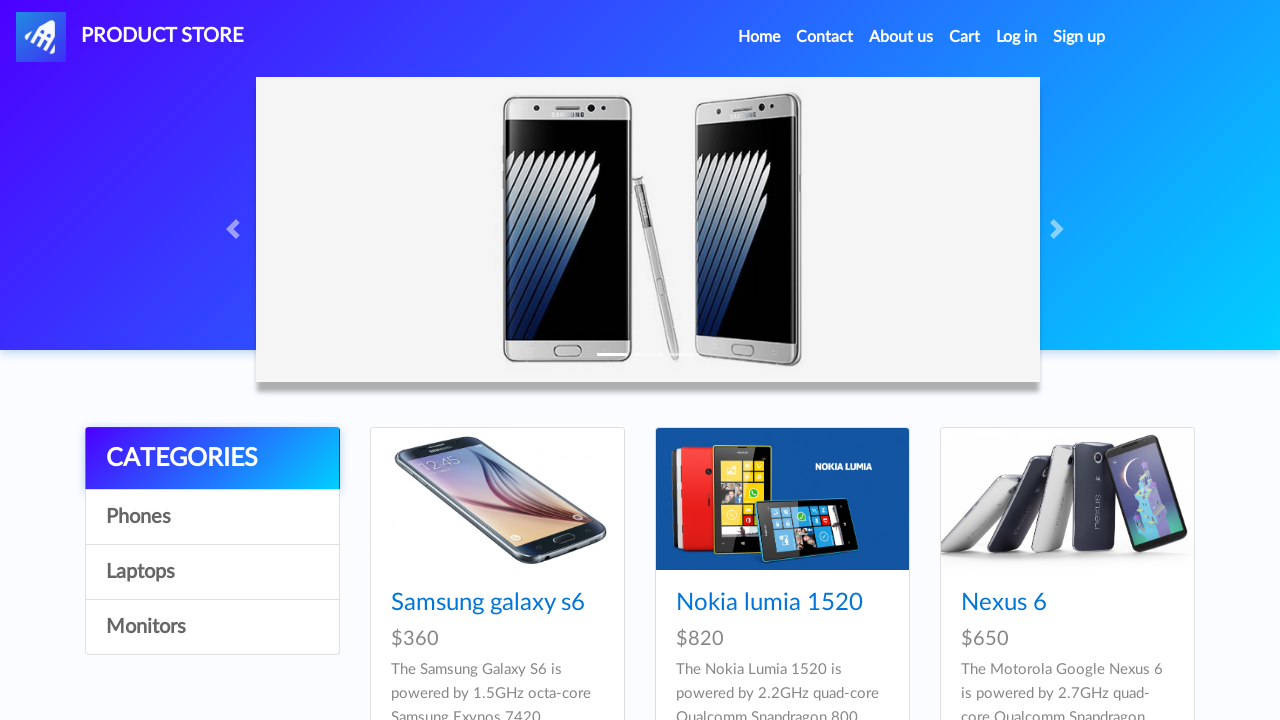

Clicked on Monitors category at (212, 627) on internal:role=link[name="Monitors"i]
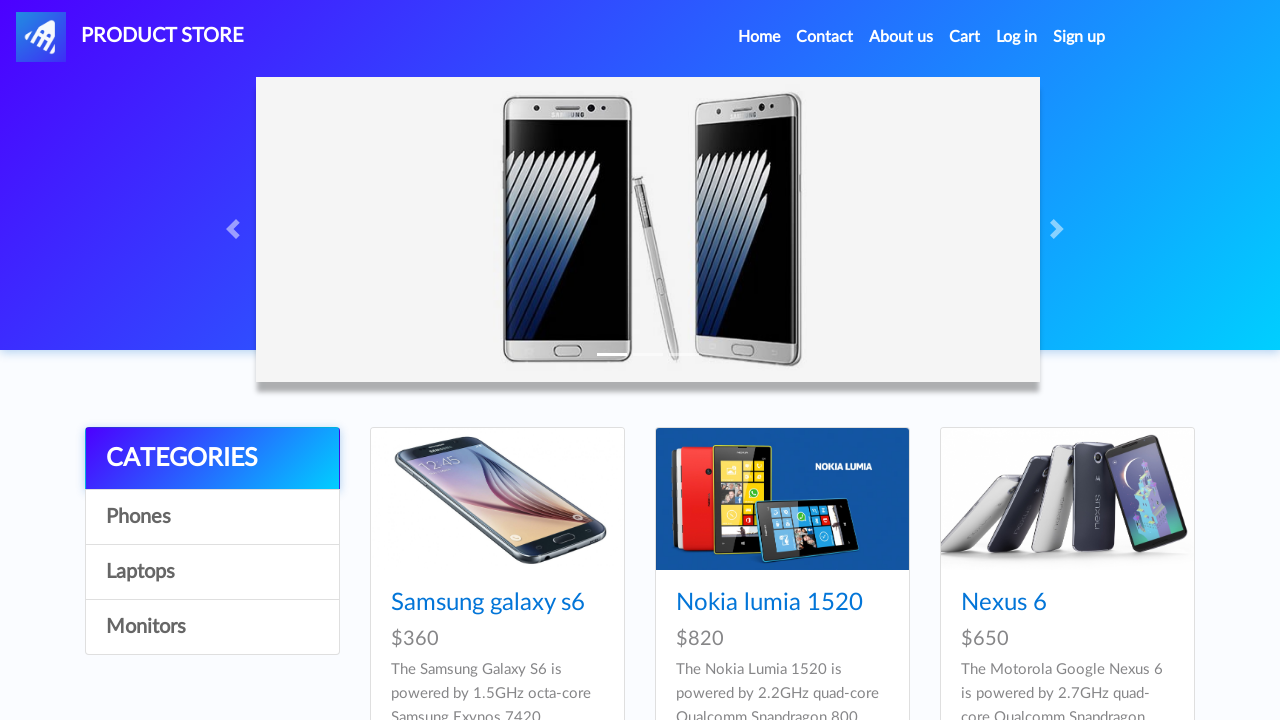

Clicked on ASUS Full HD product at (749, 603) on internal:role=link[name="ASUS Full HD"i]
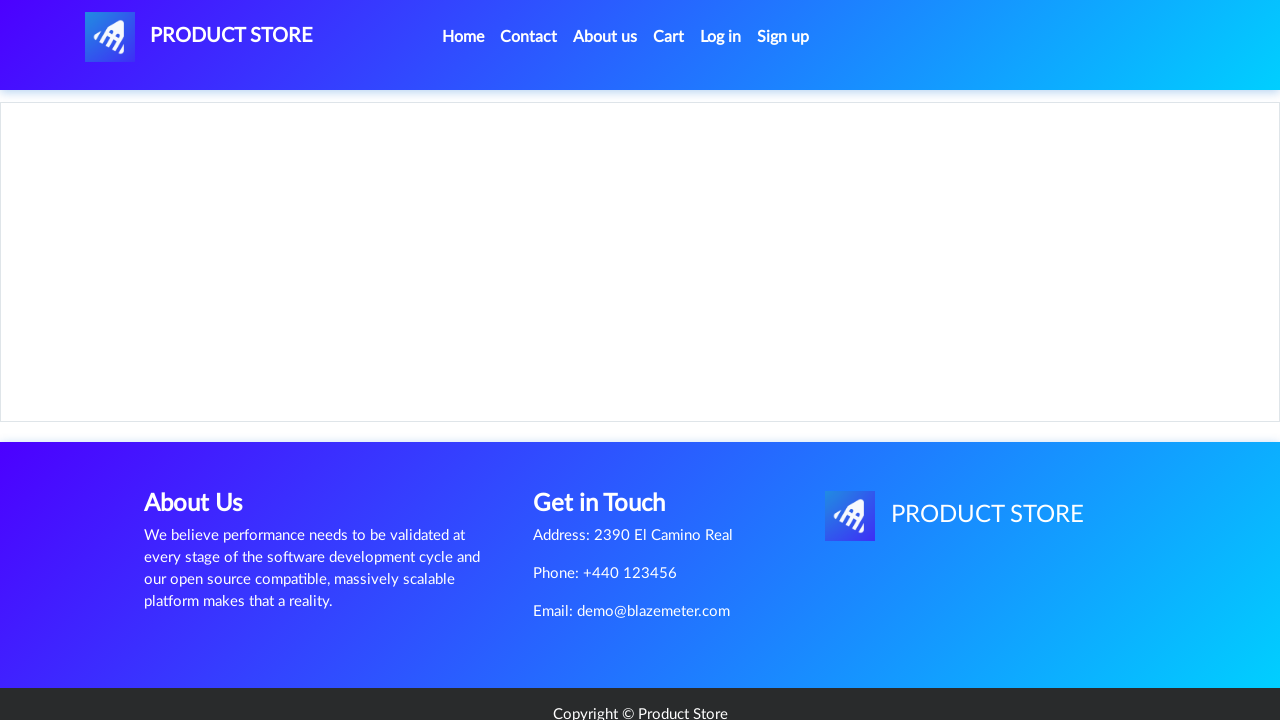

Clicked on PRODUCT STORE logo to navigate back to homepage at (199, 37) on internal:role=link[name="PRODUCT STORE"i]
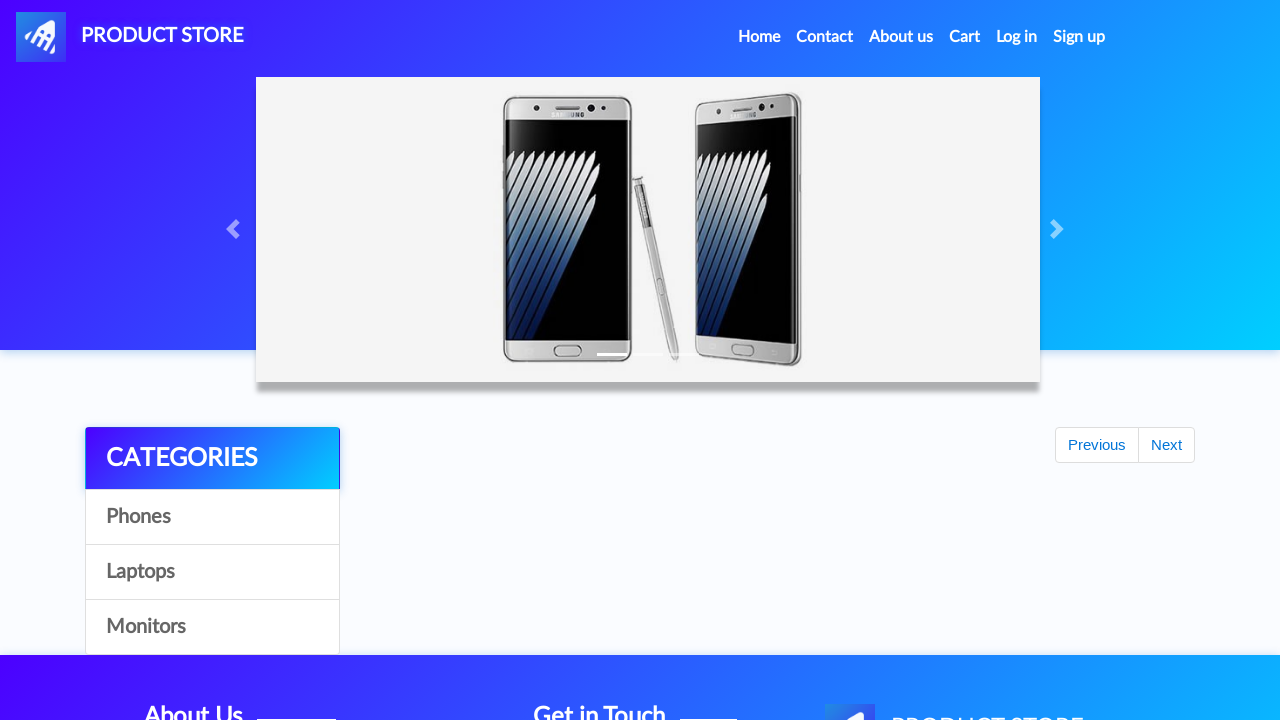

Verified CATEGORIES section is visible on homepage
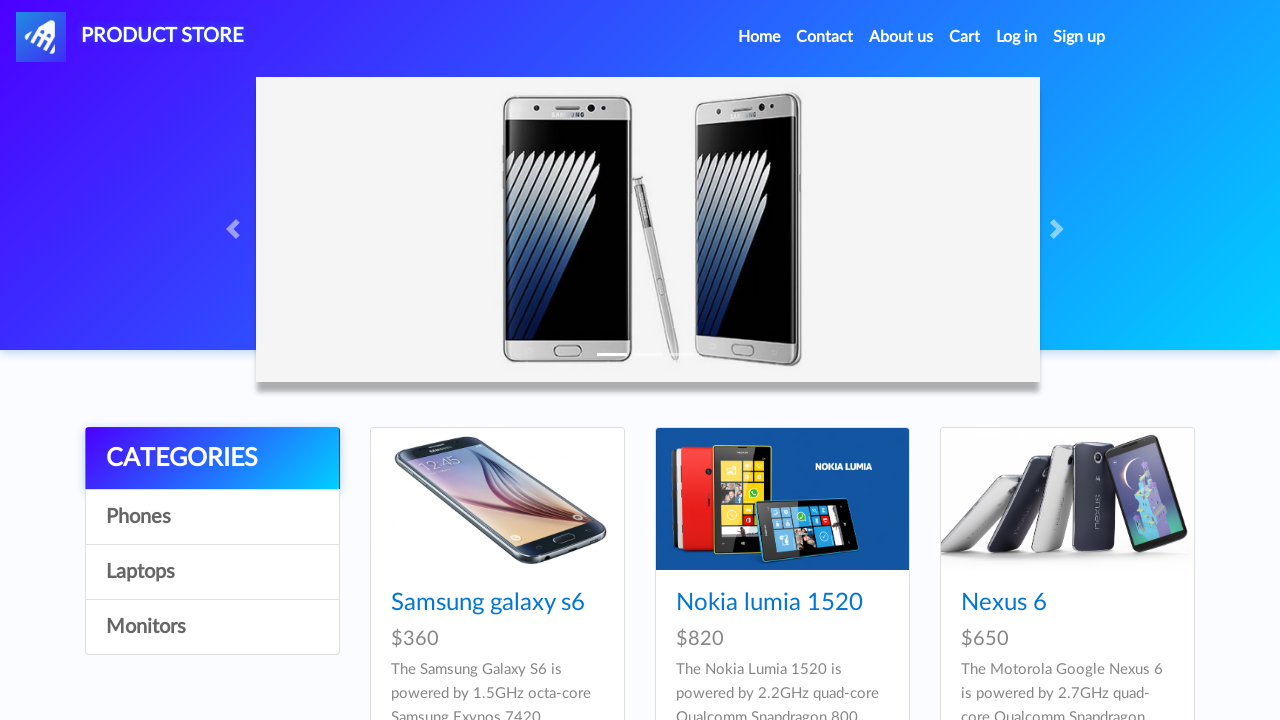

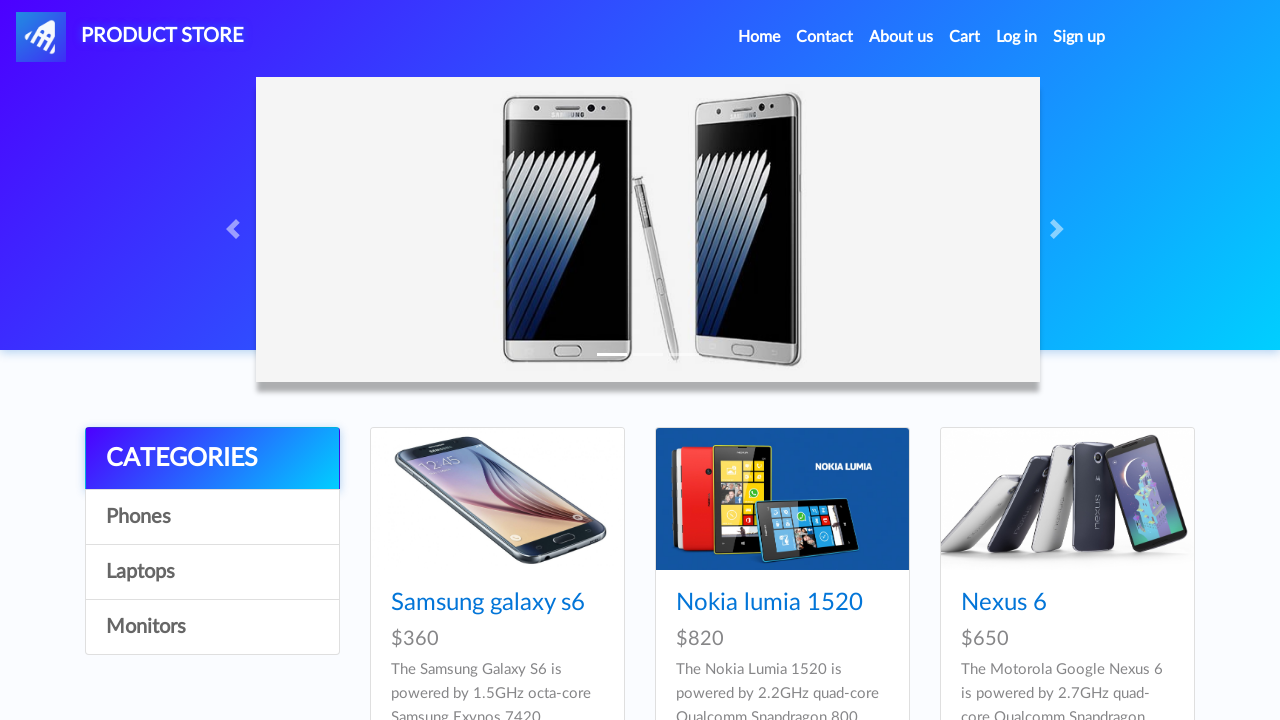